Tests the search functionality on dp.ru by entering a search query and clicking the search button to view results

Starting URL: https://www.dp.ru/search

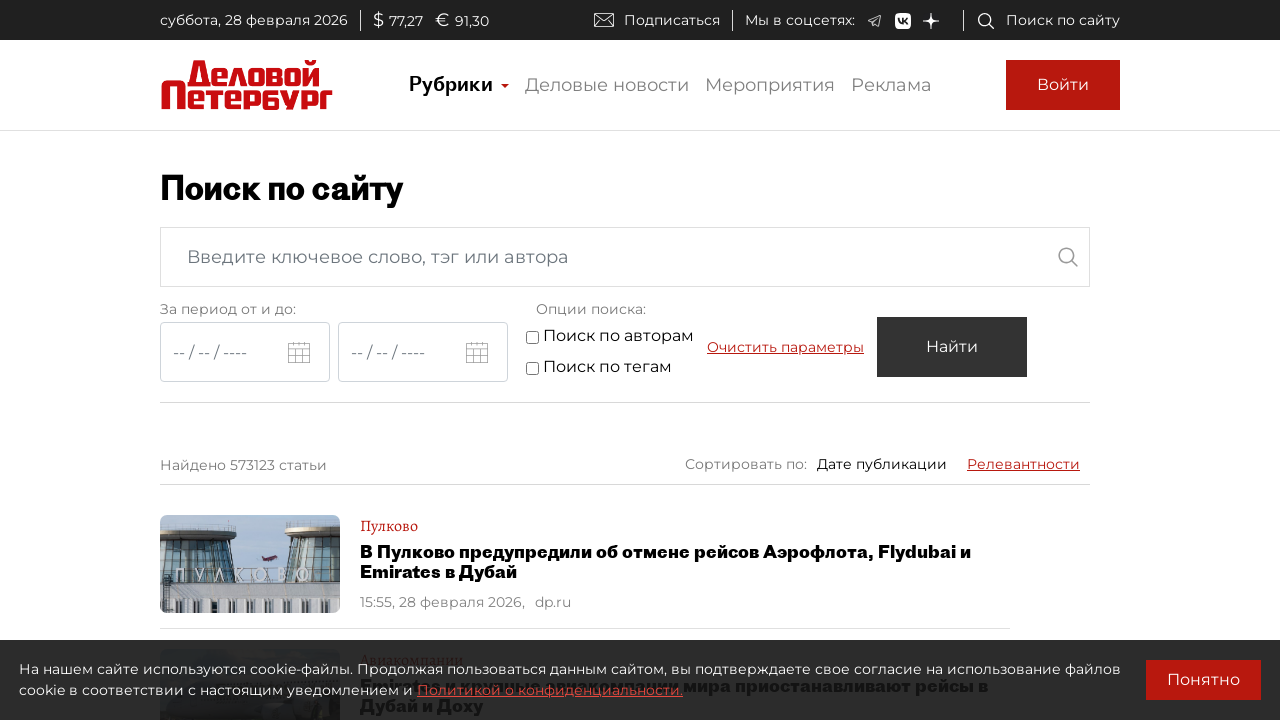

Filled search input with 'технологии' on input
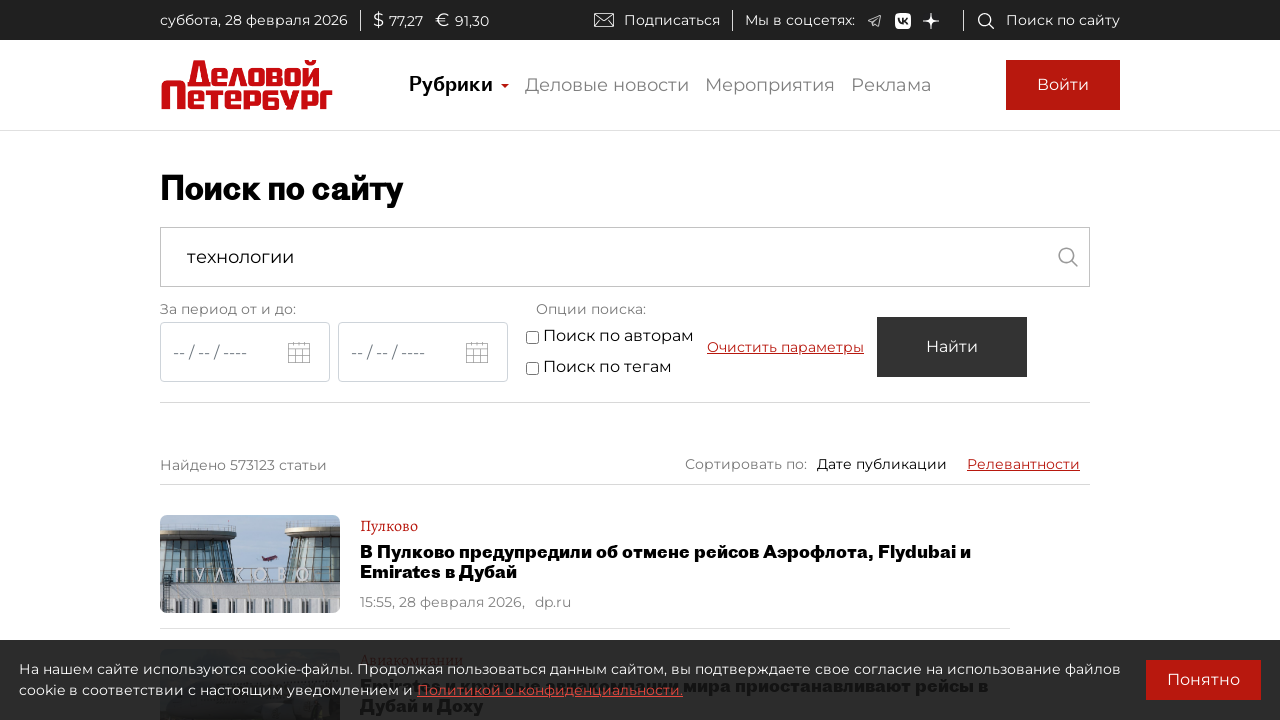

Clicked search button to initiate search at (952, 347) on button:has-text('Найти')
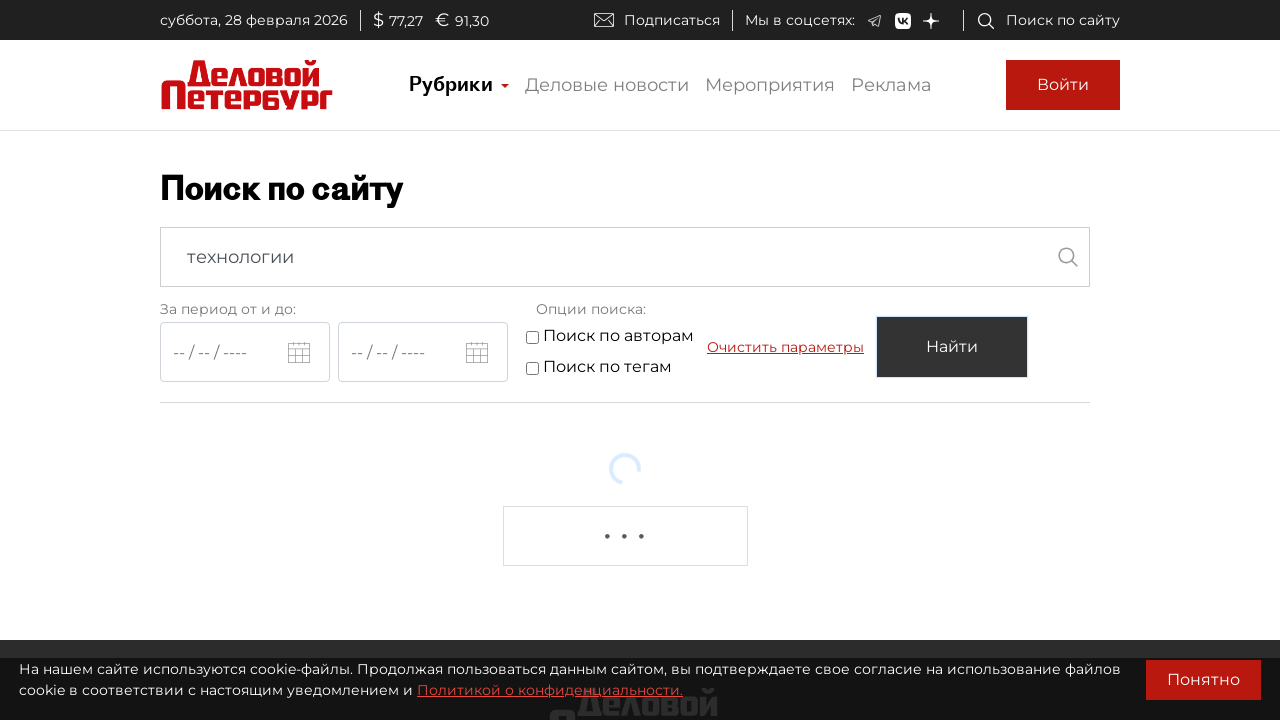

Search results loaded successfully
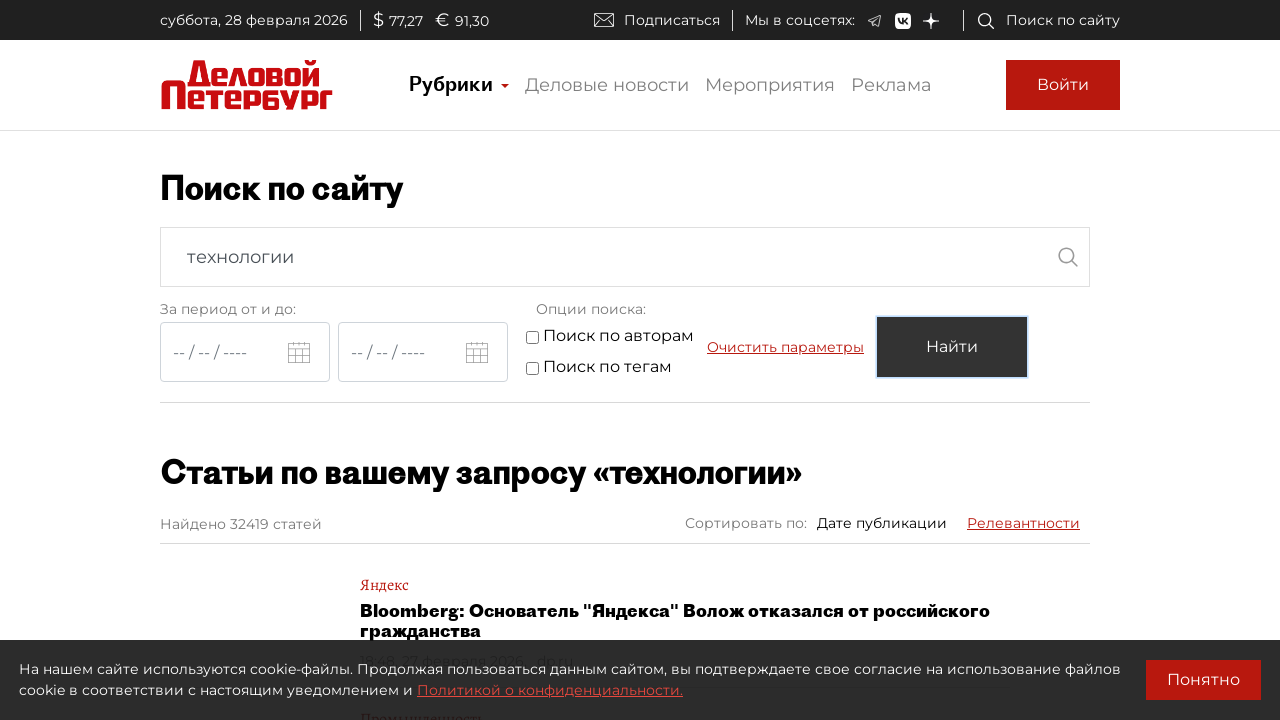

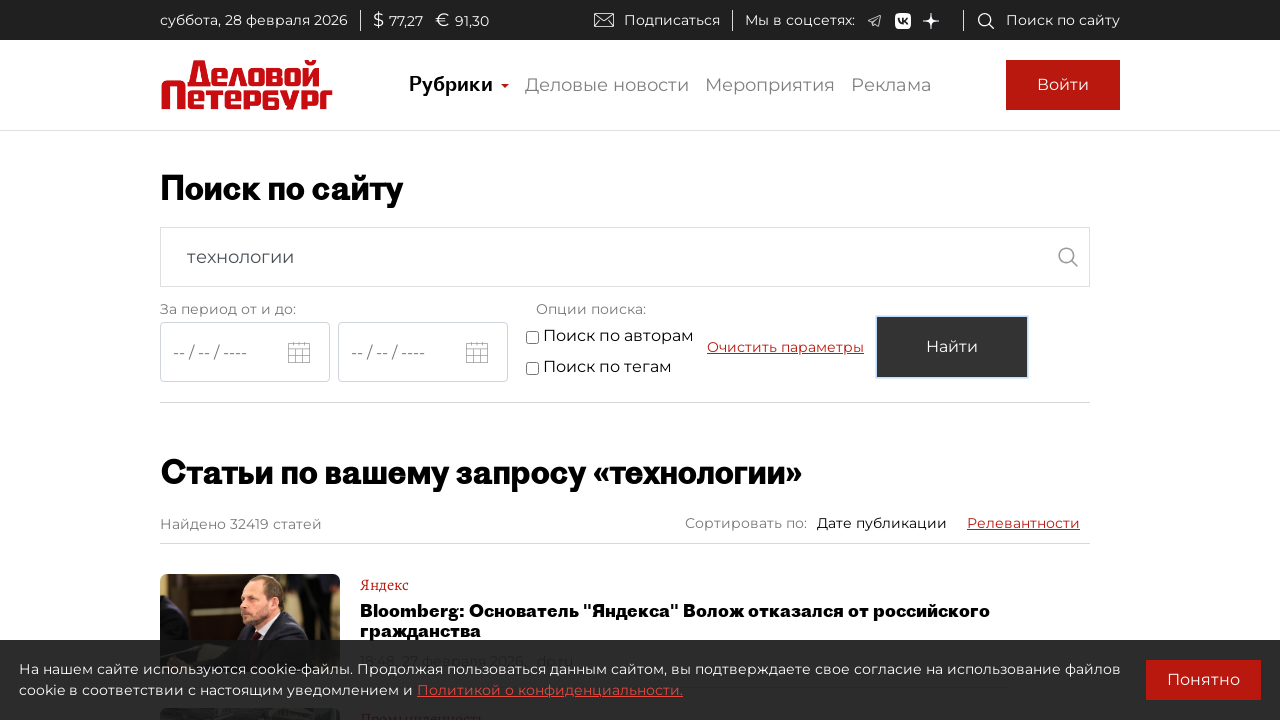